Tests browser window handling on DemoQA by clicking the new tab button, switching to the new tab, reading content, closing it, and returning to the parent tab.

Starting URL: https://demoqa.com/browser-windows

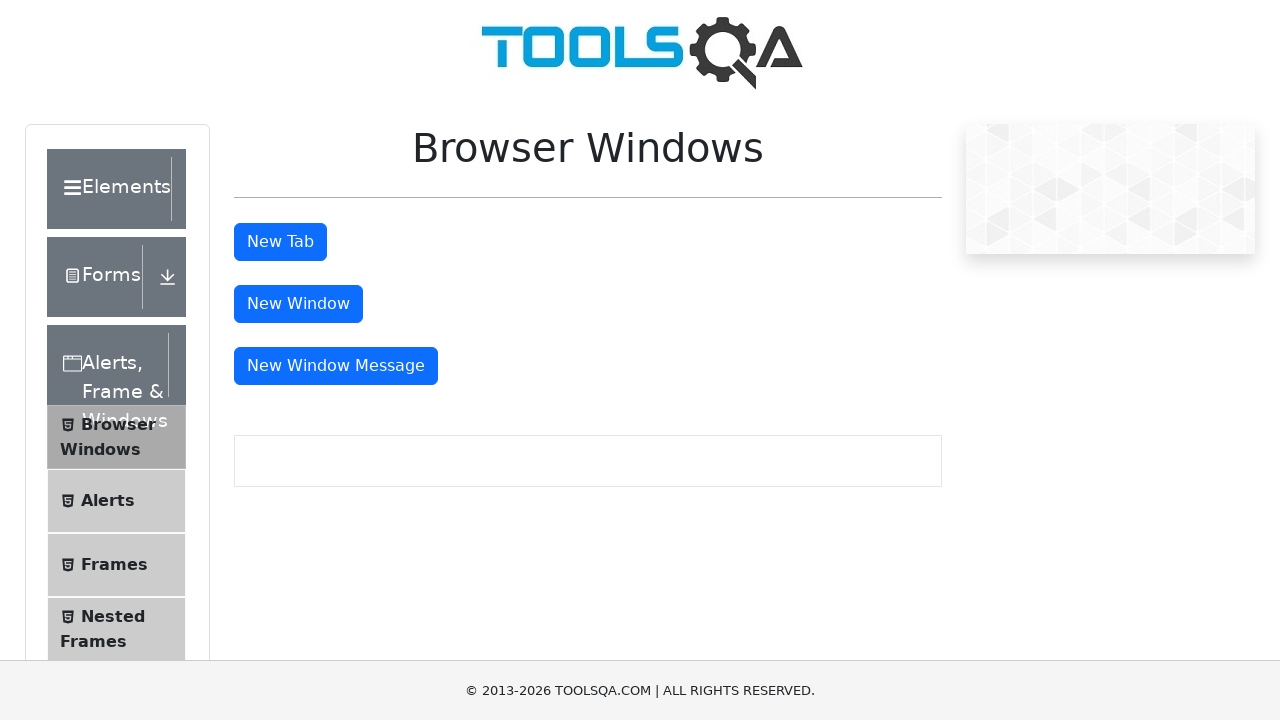

Clicked 'New Tab' button to open a new tab at (280, 242) on #tabButton
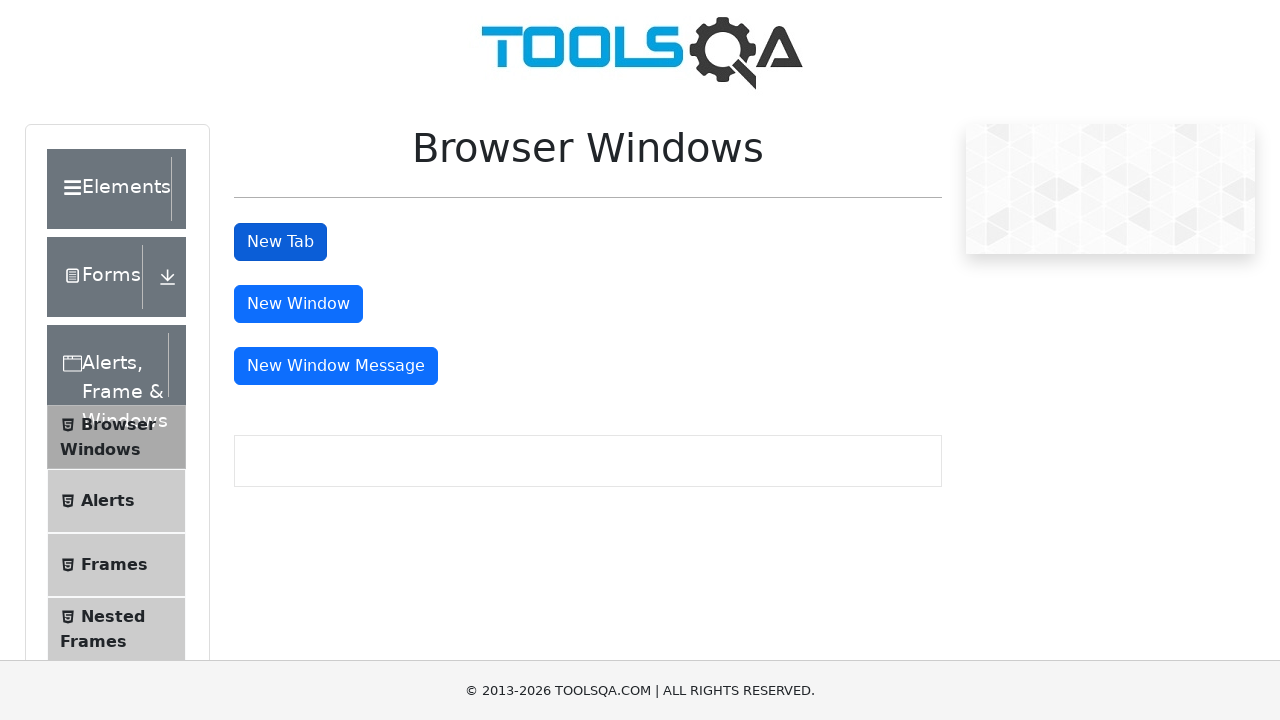

New tab opened and captured
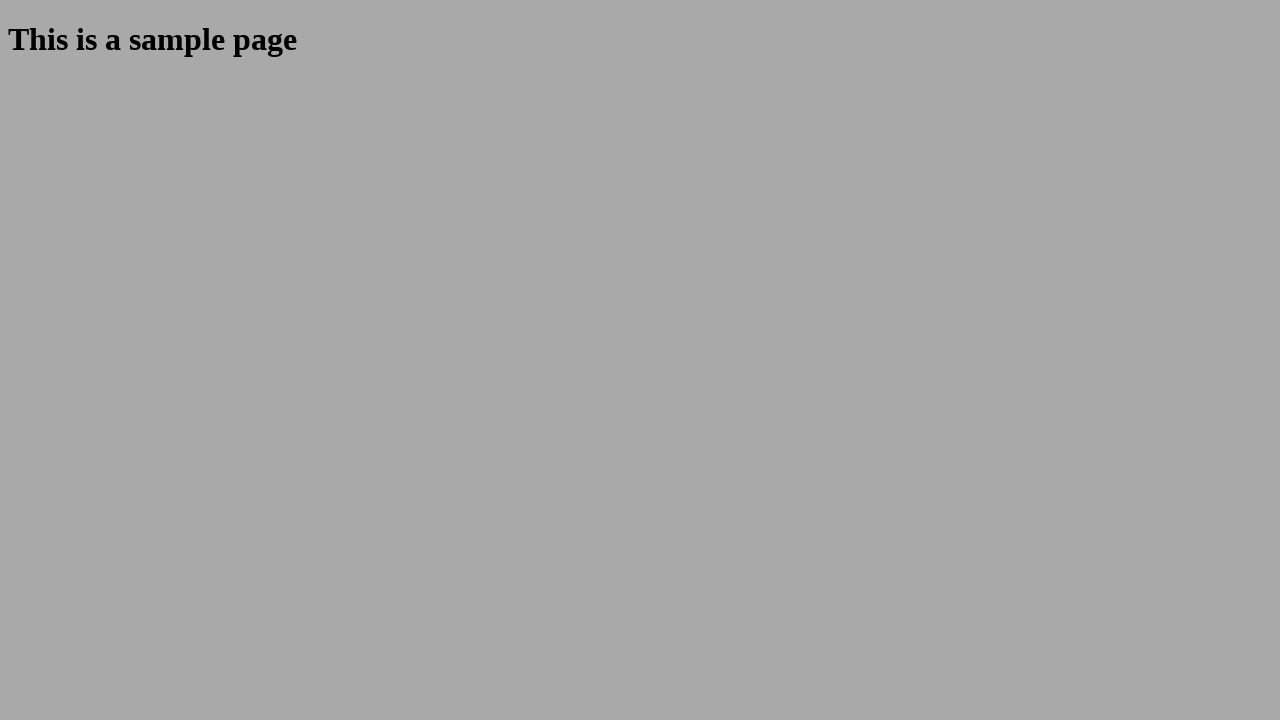

Waited for heading element to load on new tab
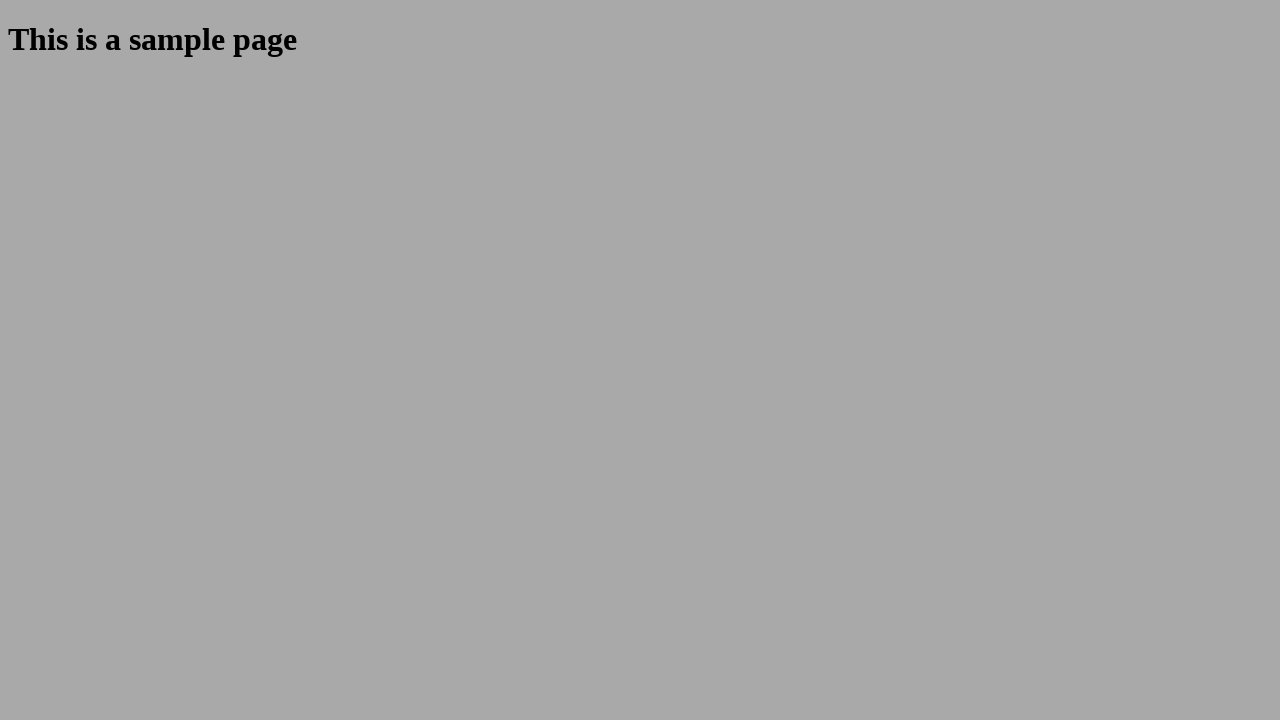

Read heading text from new tab: 'This is a sample page'
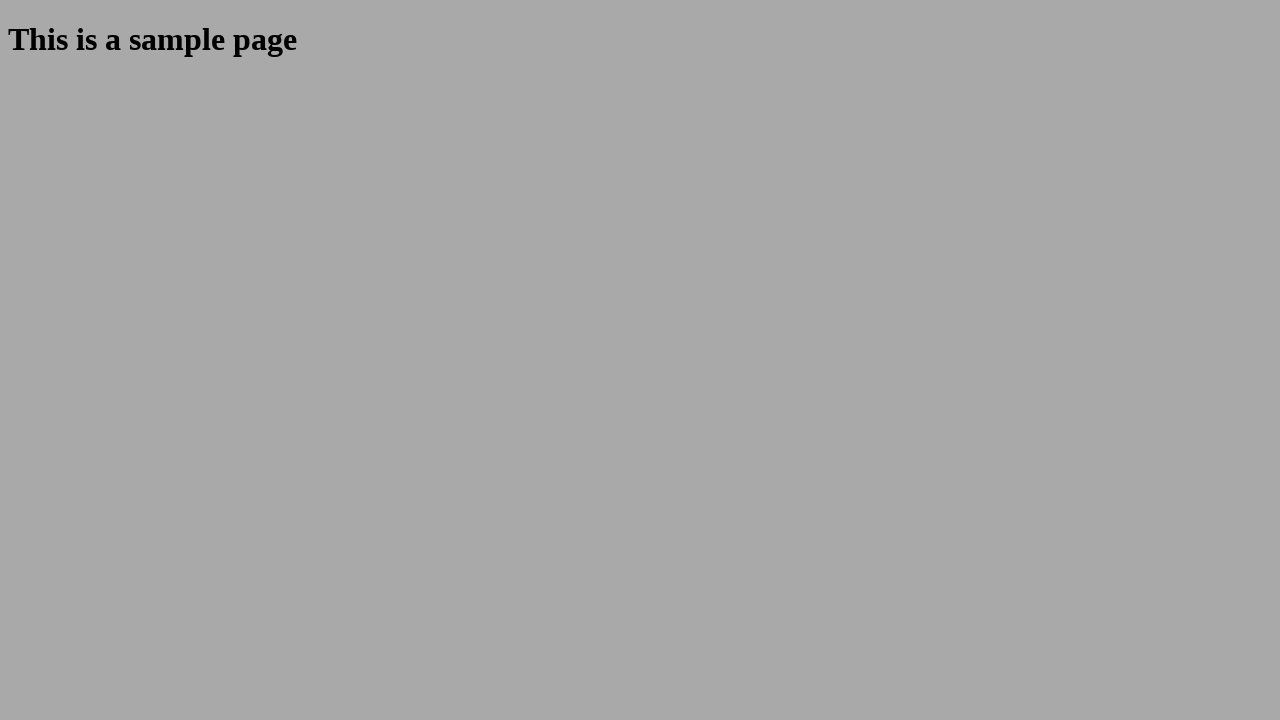

Closed the new tab
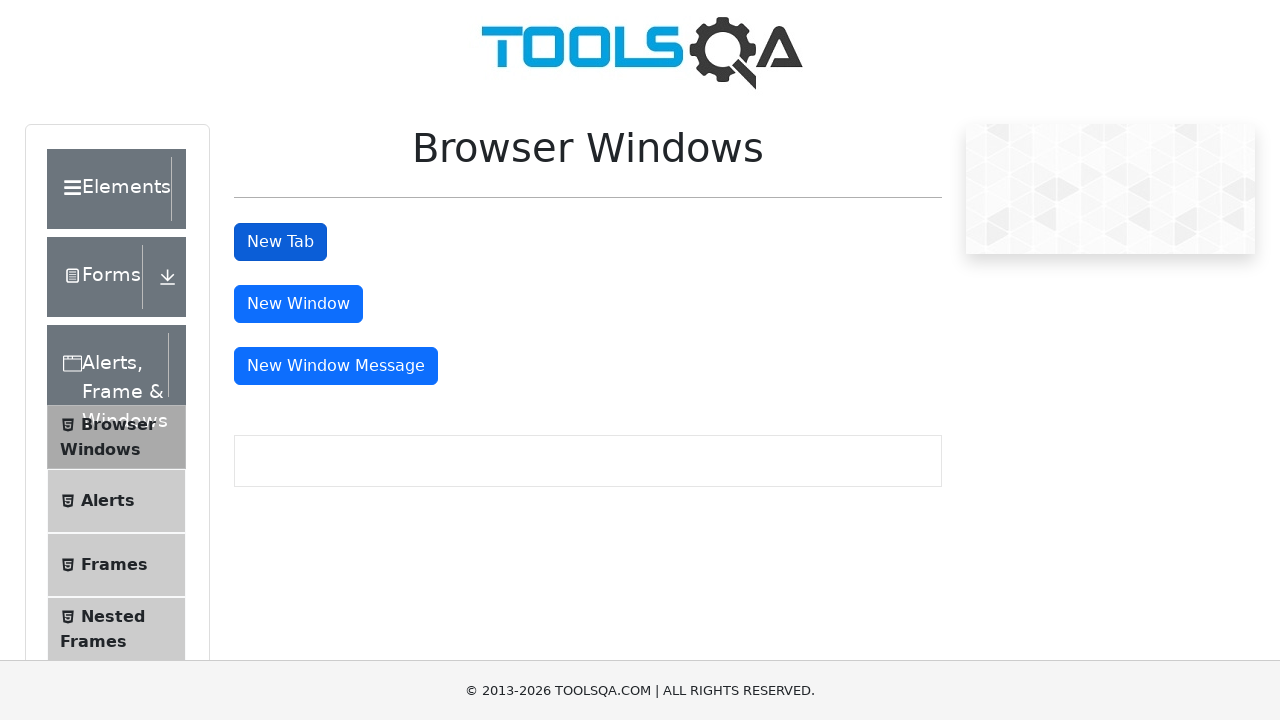

Clicked 'New Window' button to open a new window at (298, 304) on #windowButton
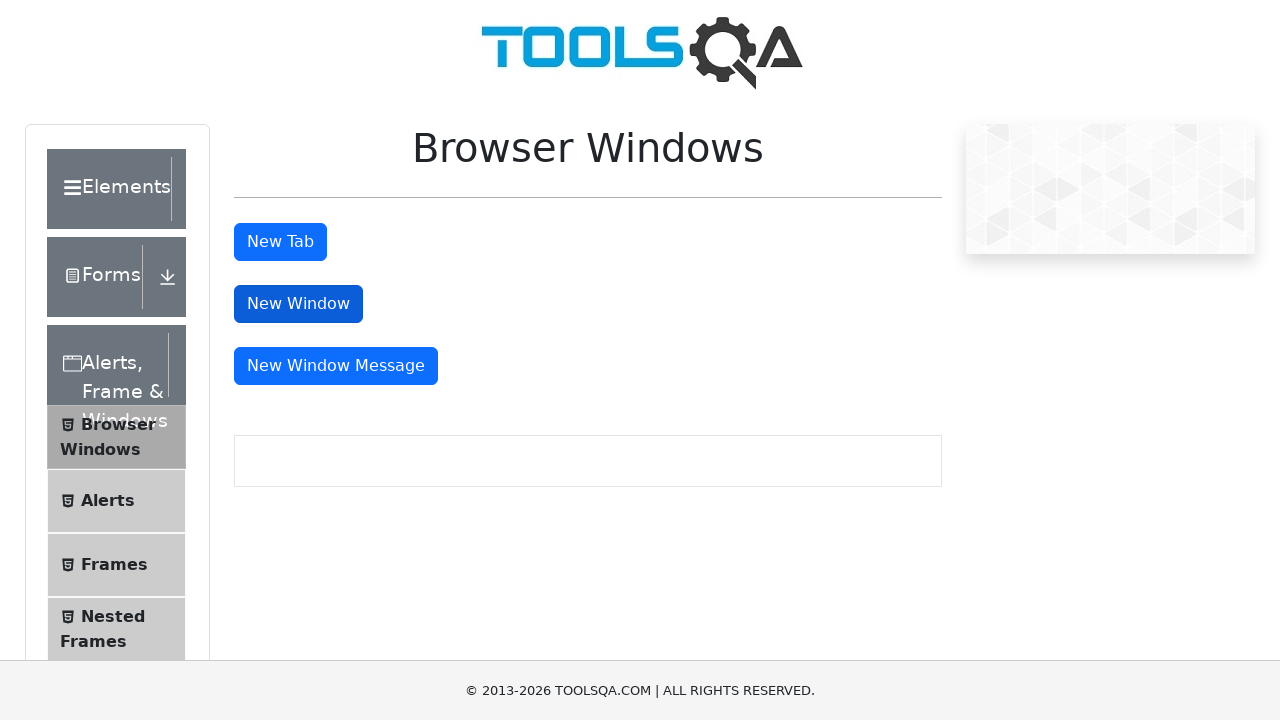

New window opened and captured
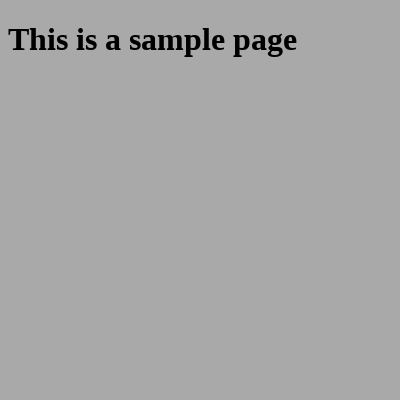

Waited for heading element to load on new window
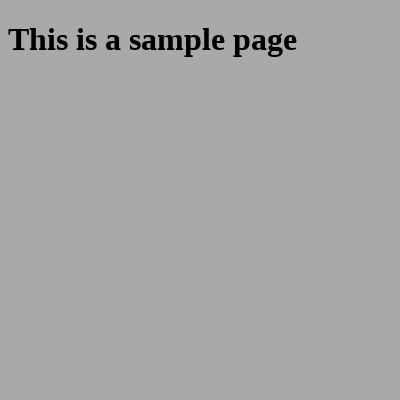

Read heading text from new window: 'This is a sample page'
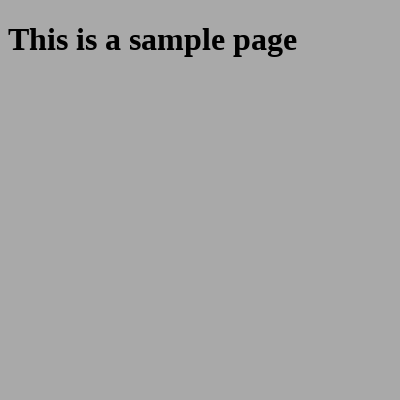

Closed the new window
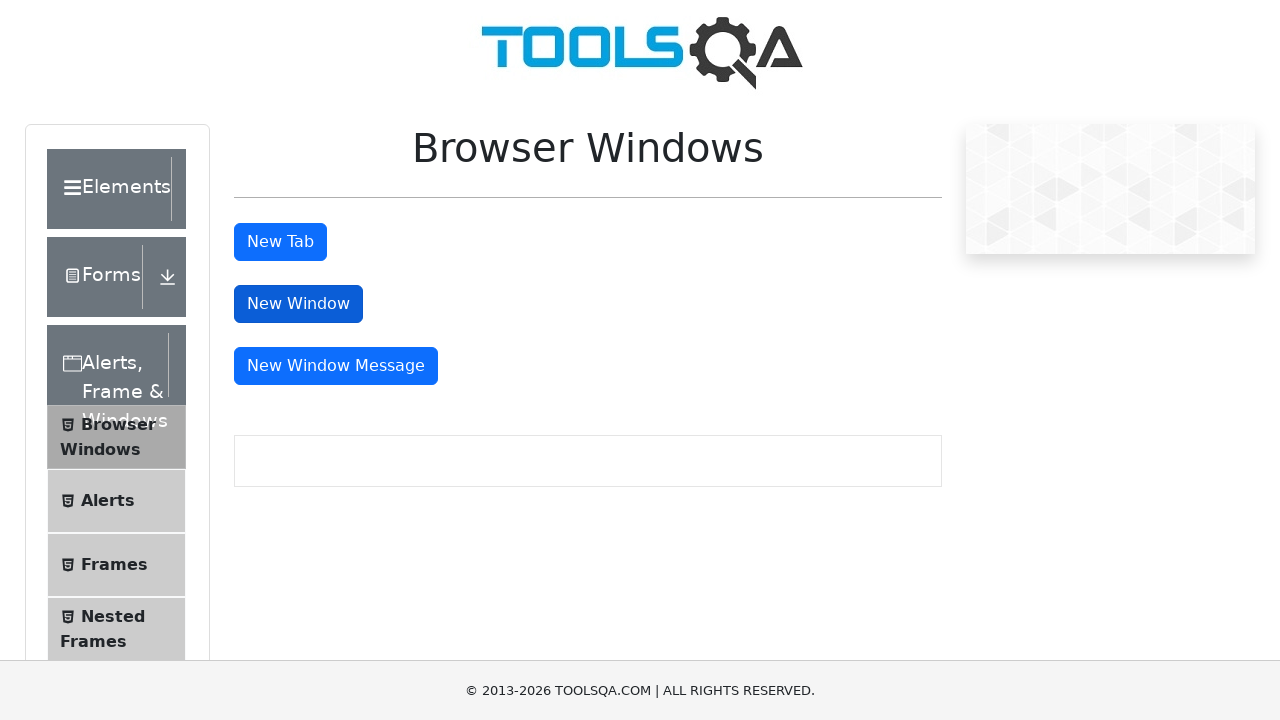

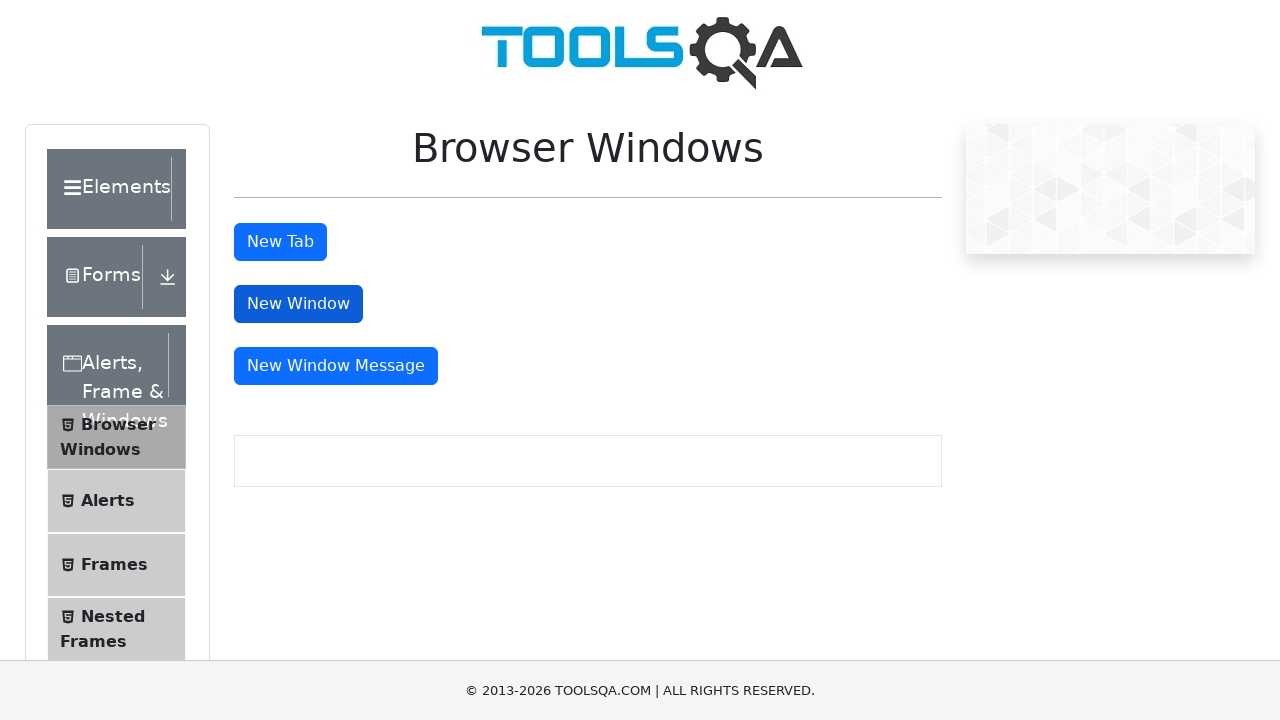